Tests the erail.in train search functionality by entering source station (MAS - Chennai) and destination station (SBC - Bangalore), then verifying that train results are displayed.

Starting URL: https://www.erail.in/

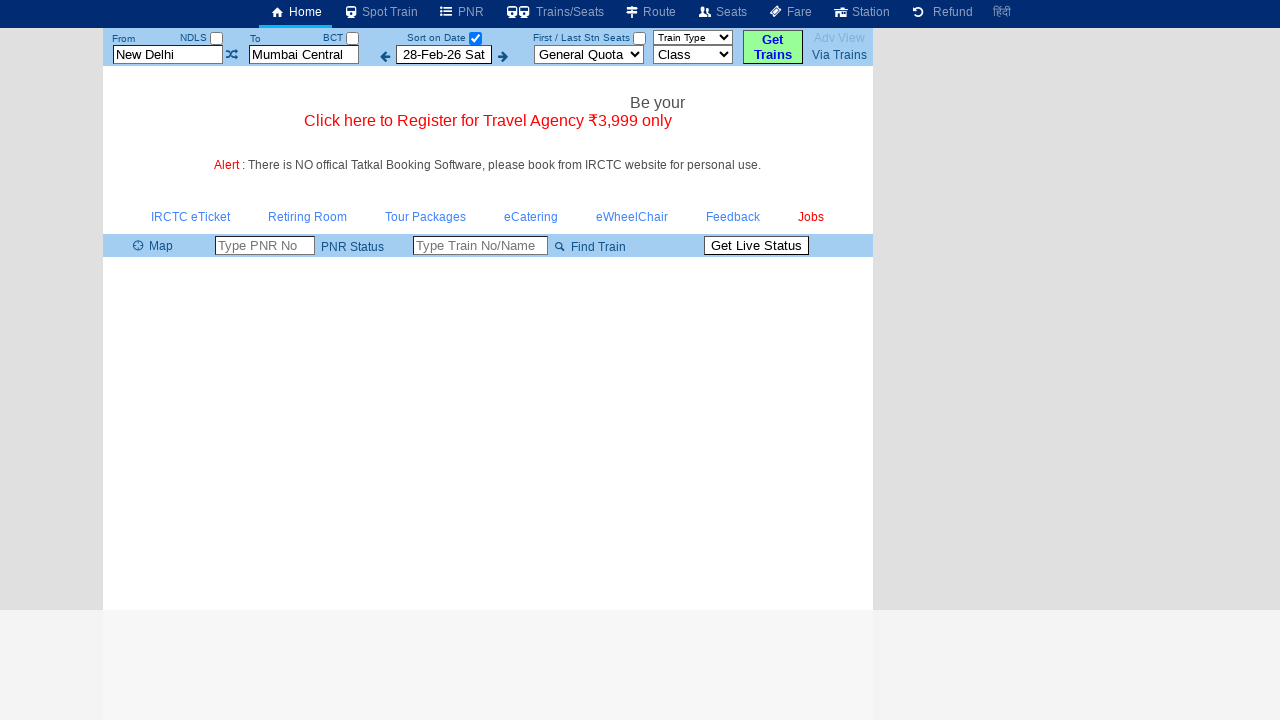

Cleared source station field on #txtStationFrom
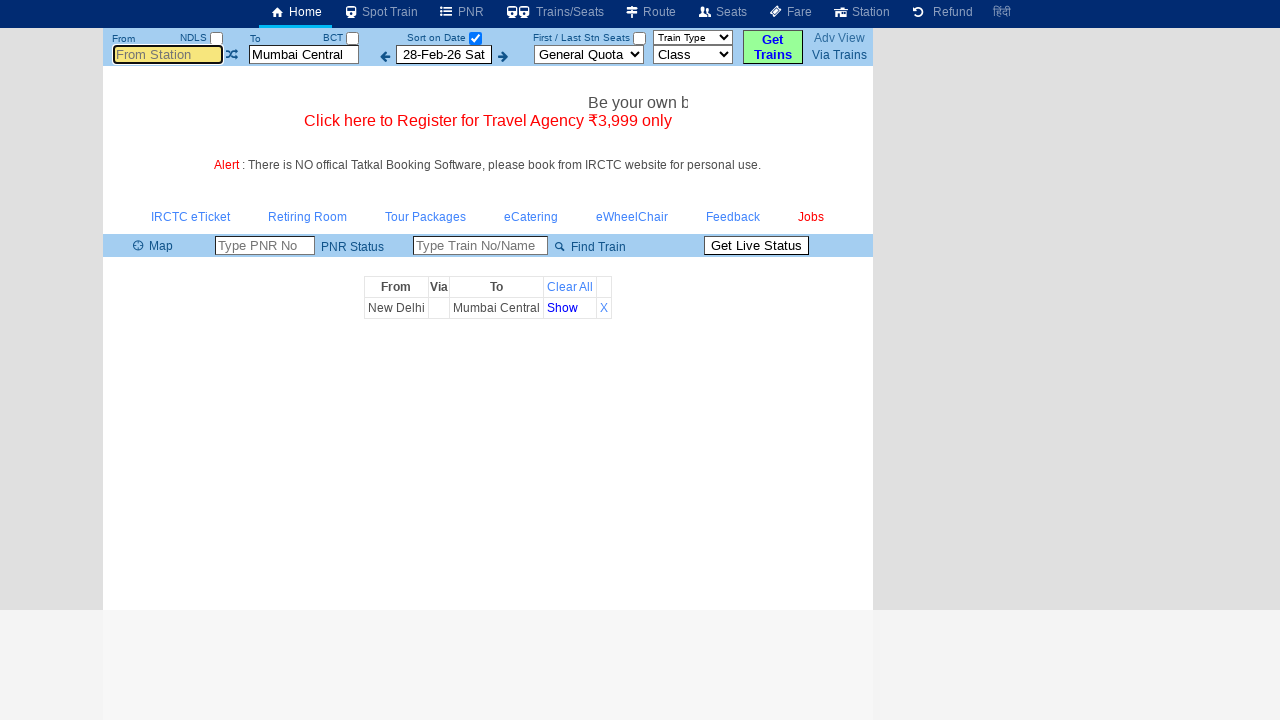

Entered source station 'MAS' (Chennai) on #txtStationFrom
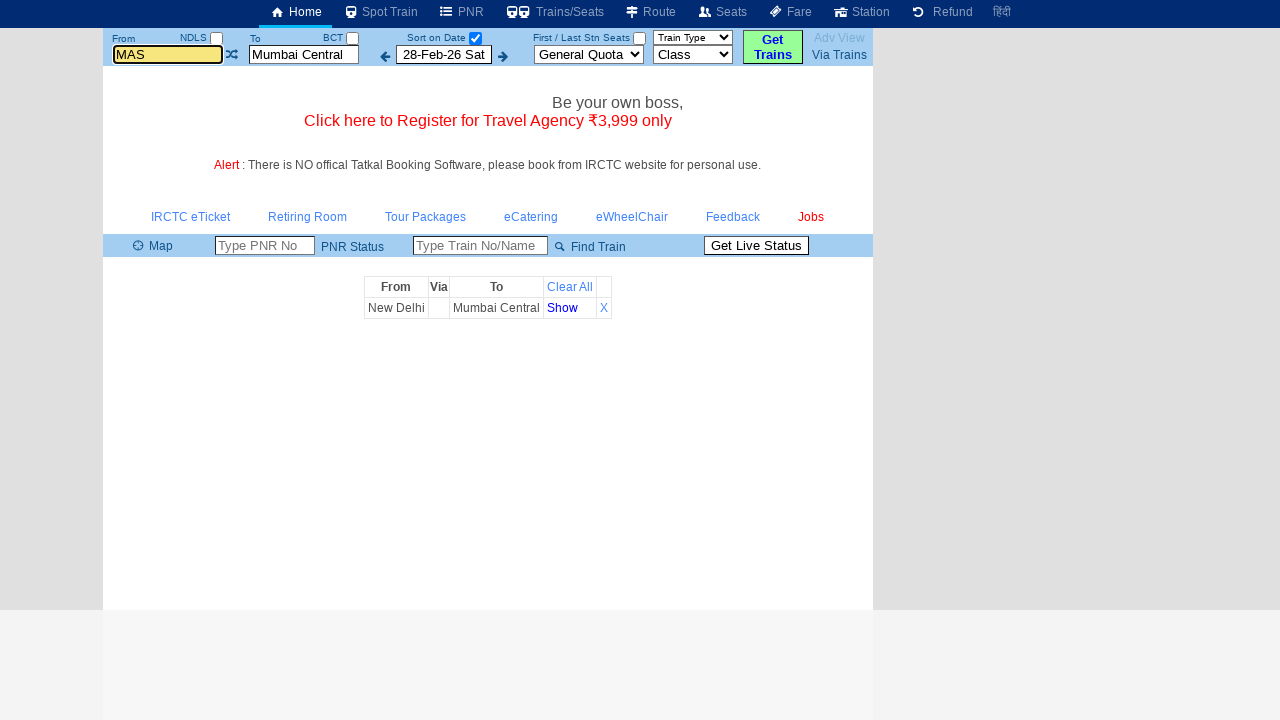

Waited 1 second for station field to process
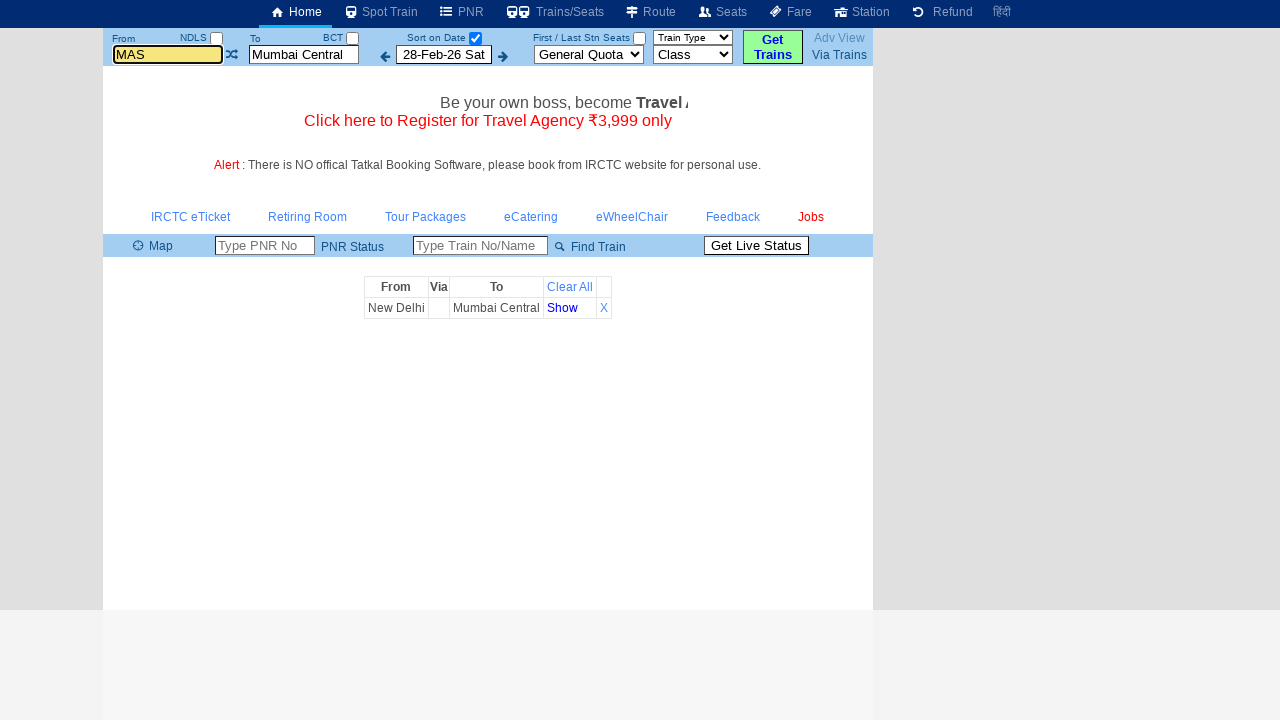

Pressed Enter to confirm source station selection on #txtStationFrom
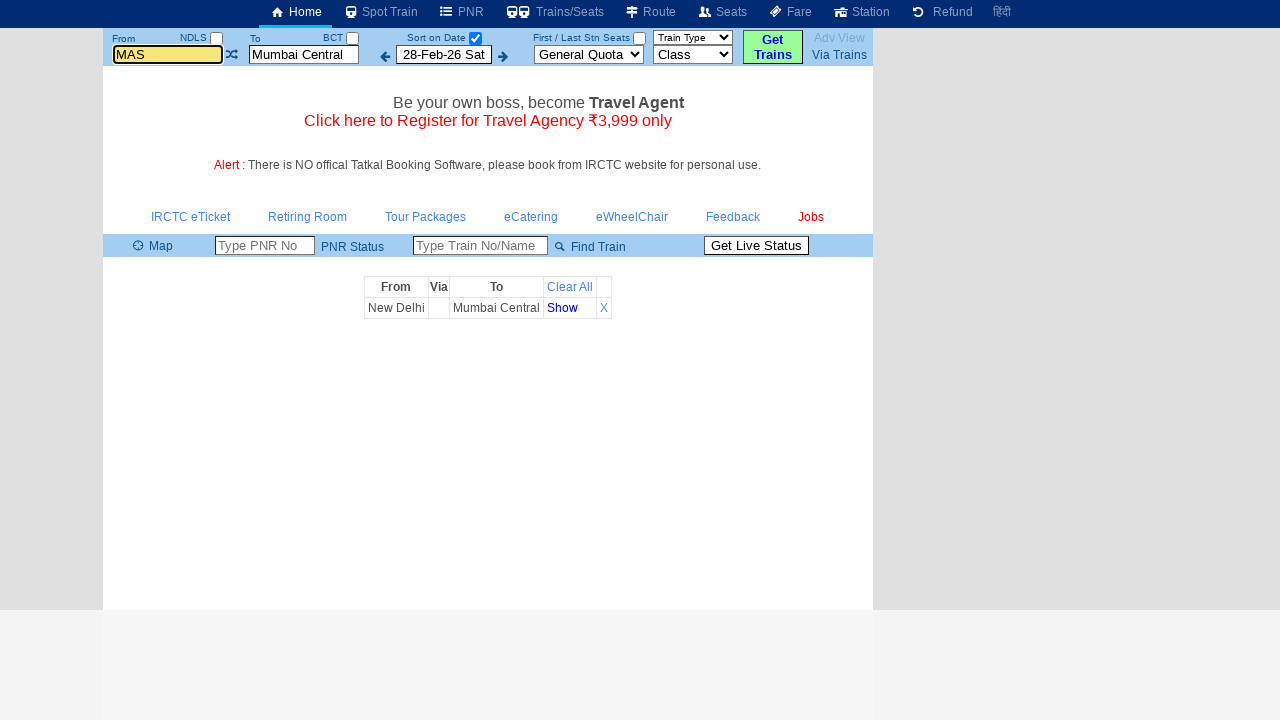

Cleared destination station field on #txtStationTo
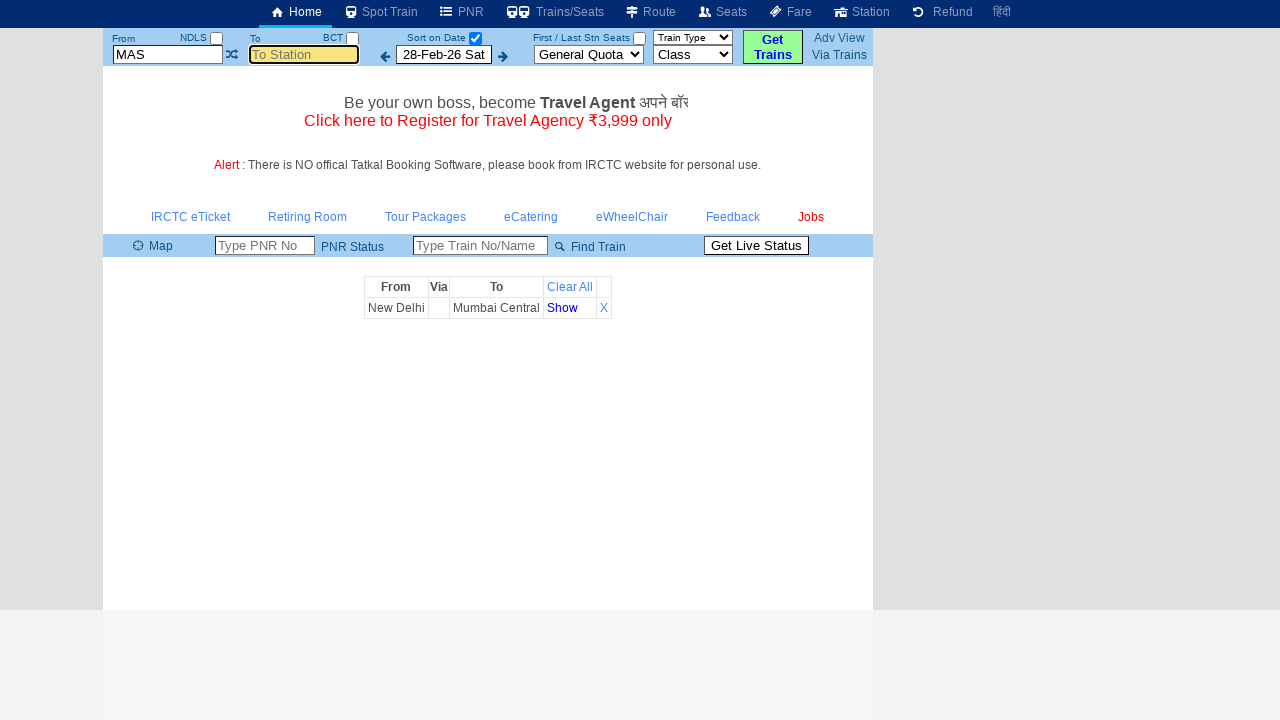

Entered destination station 'SBC' (Bangalore) on #txtStationTo
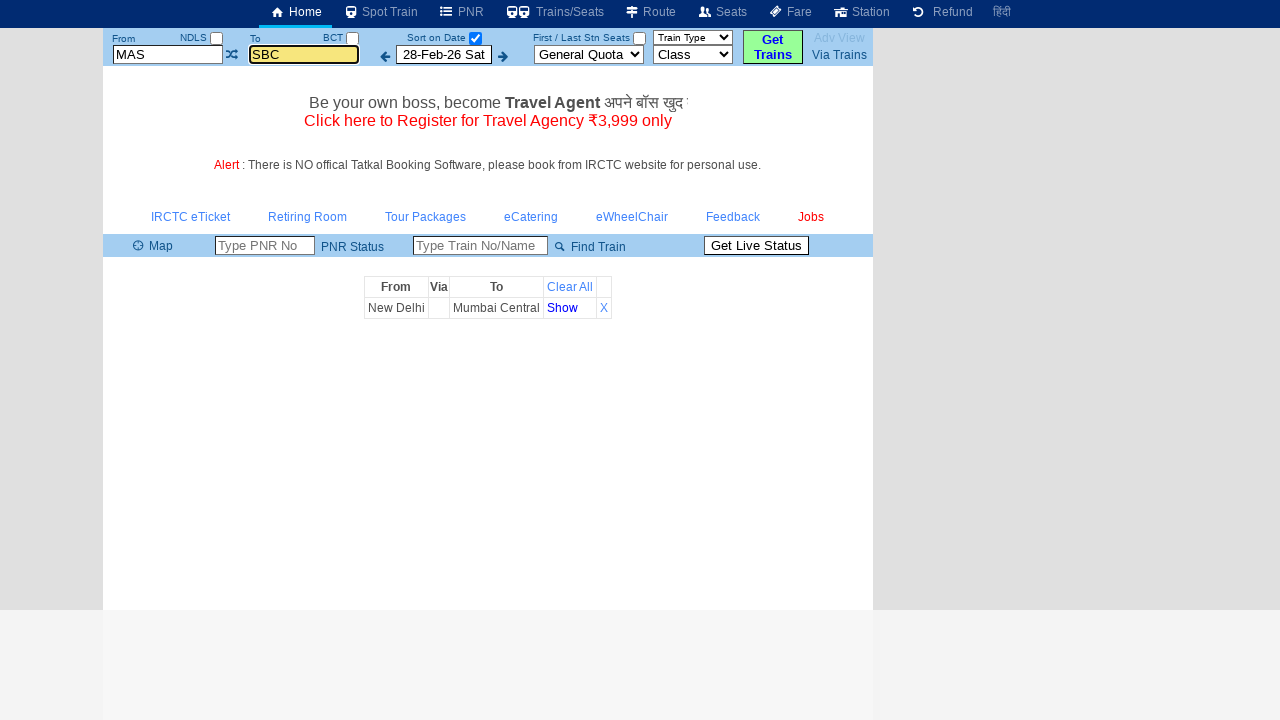

Waited 1 second for destination field to process
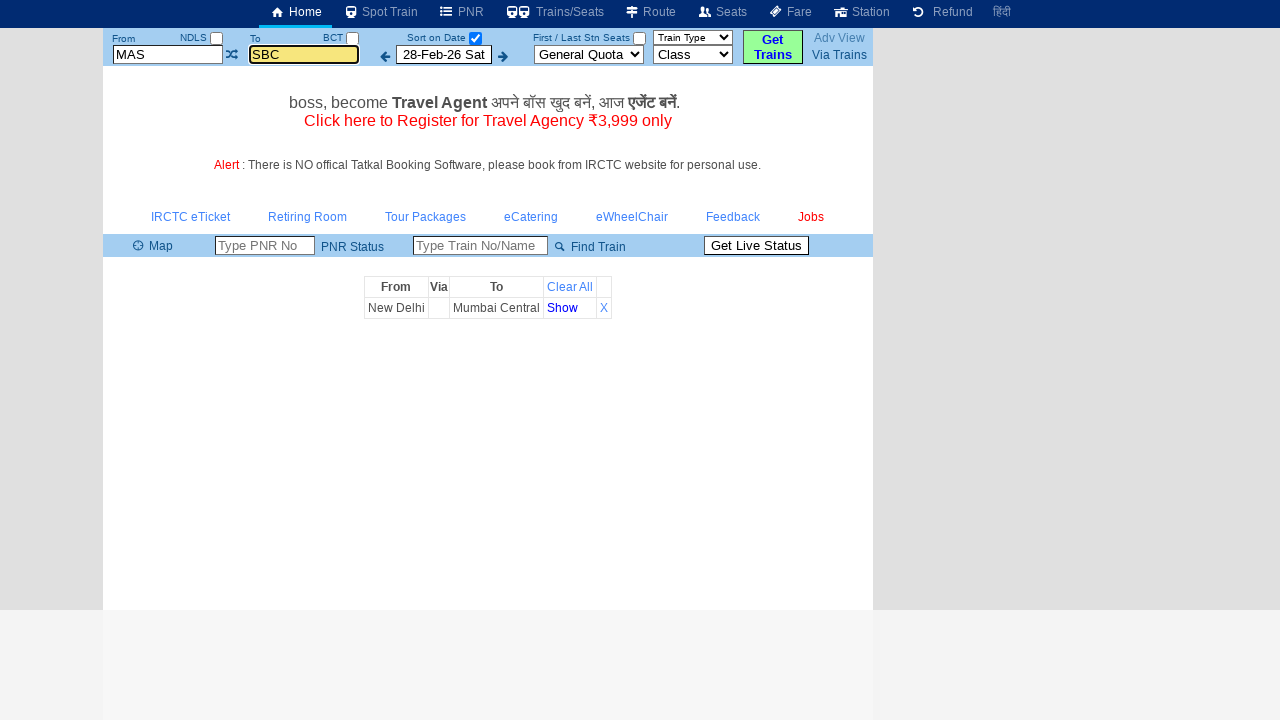

Pressed Enter to confirm destination station selection on #txtStationTo
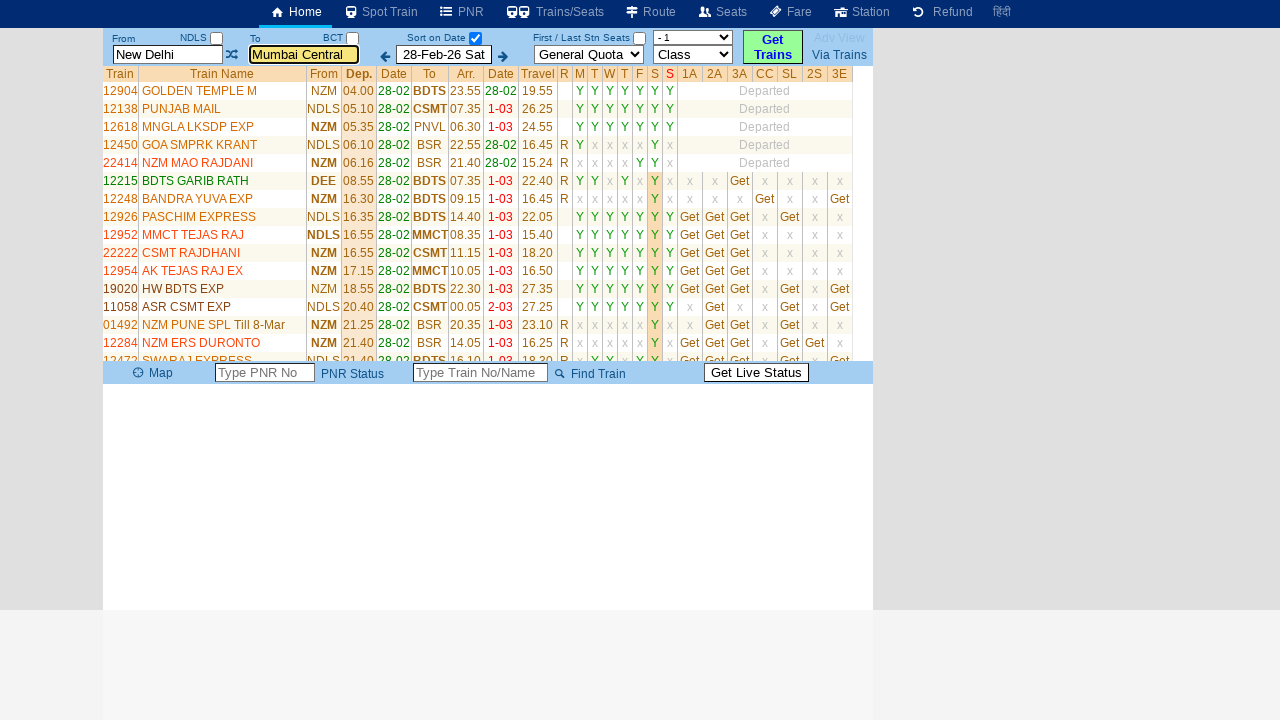

Clicked date selection checkbox at (475, 38) on #chkSelectDateOnly
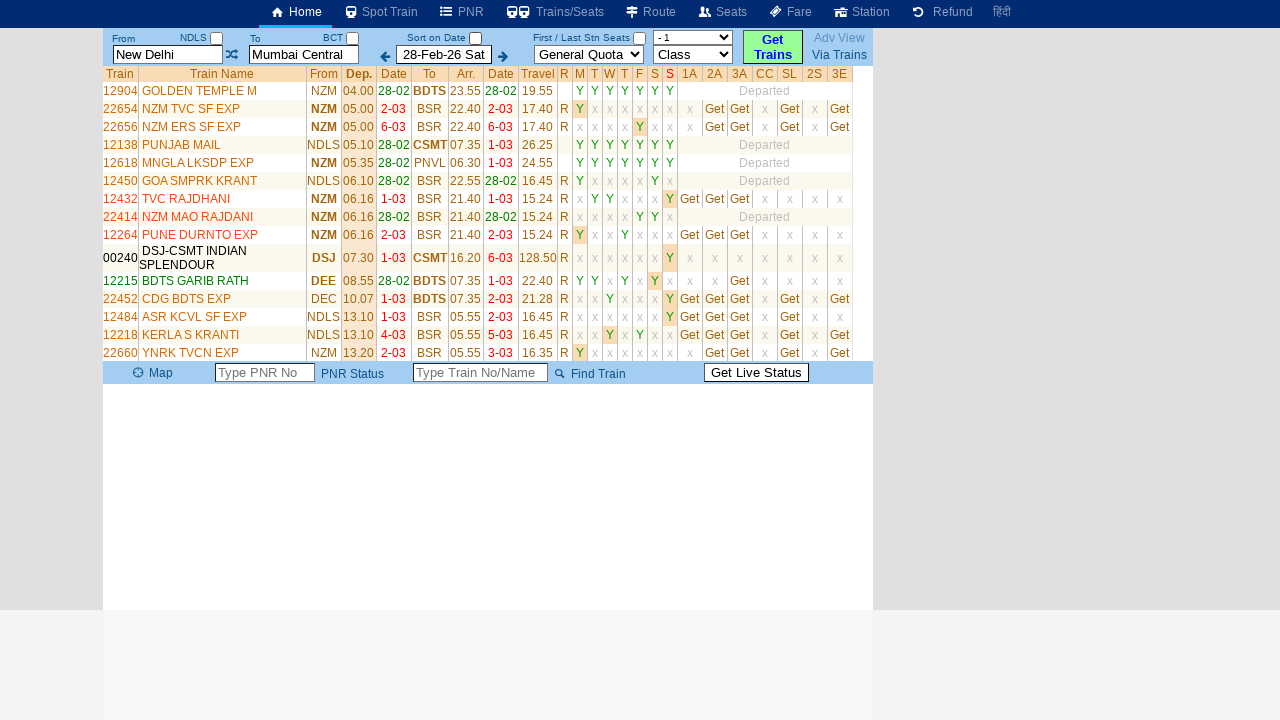

Train results table loaded successfully
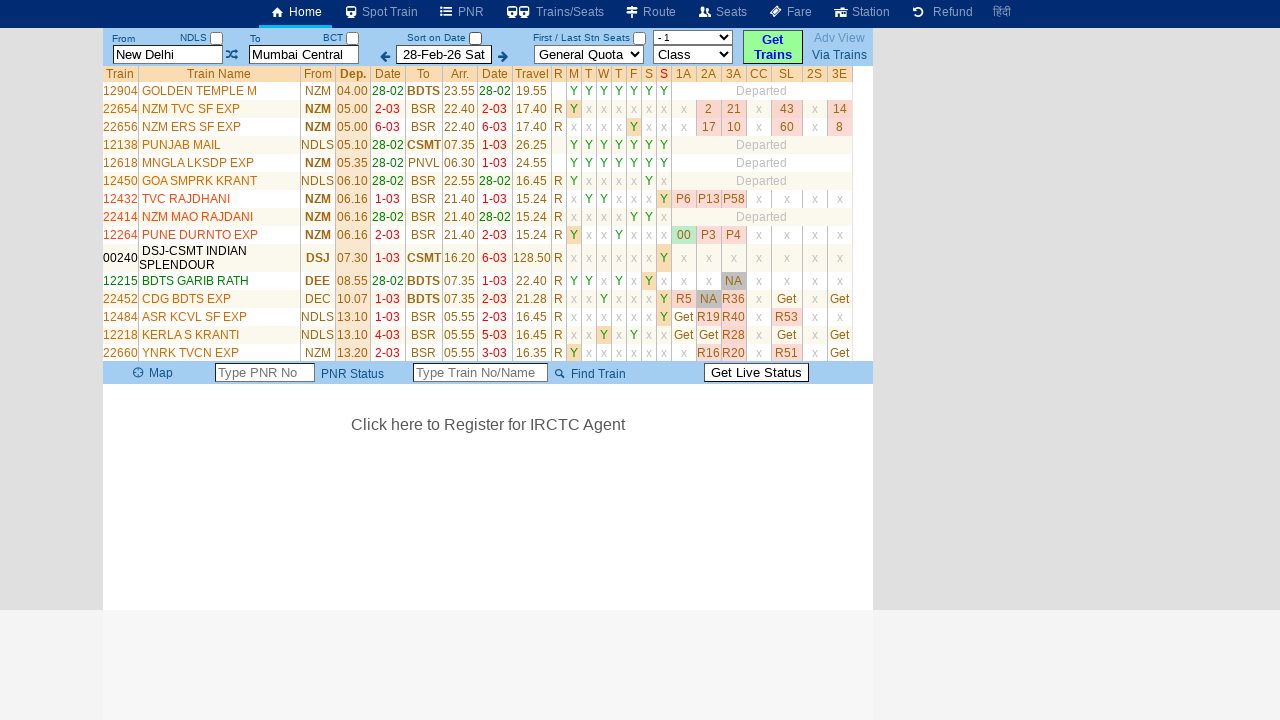

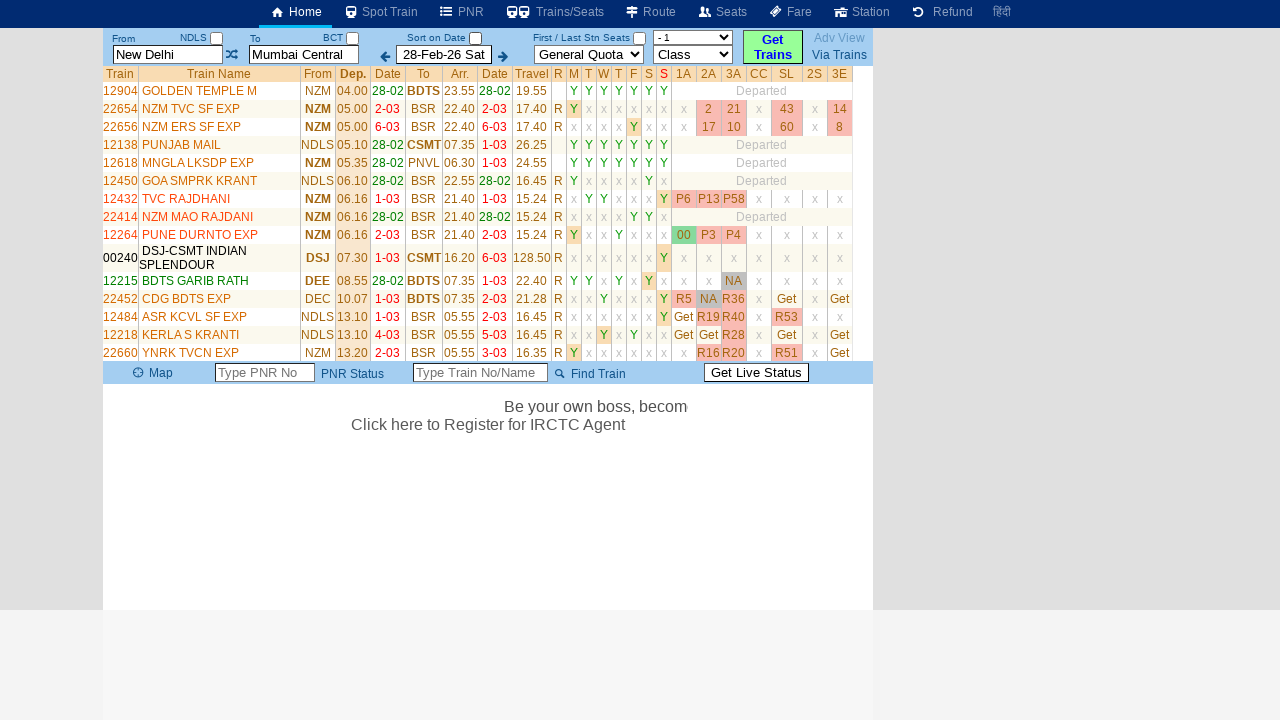